Clicks the All Products button on homepage and verifies navigation to products page

Starting URL: https://webshop-agil-testautomatiserare.netlify.app

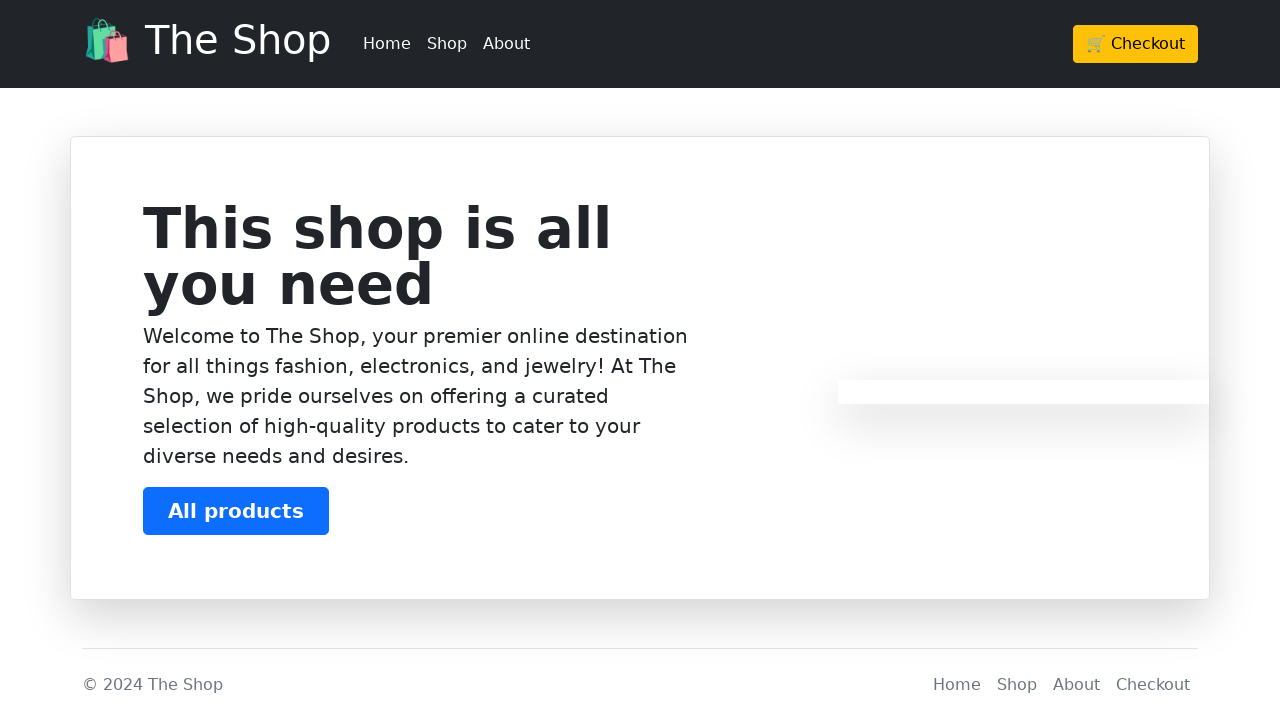

Clicked All Products button on homepage at (236, 511) on xpath=//*/button[text()='All products']
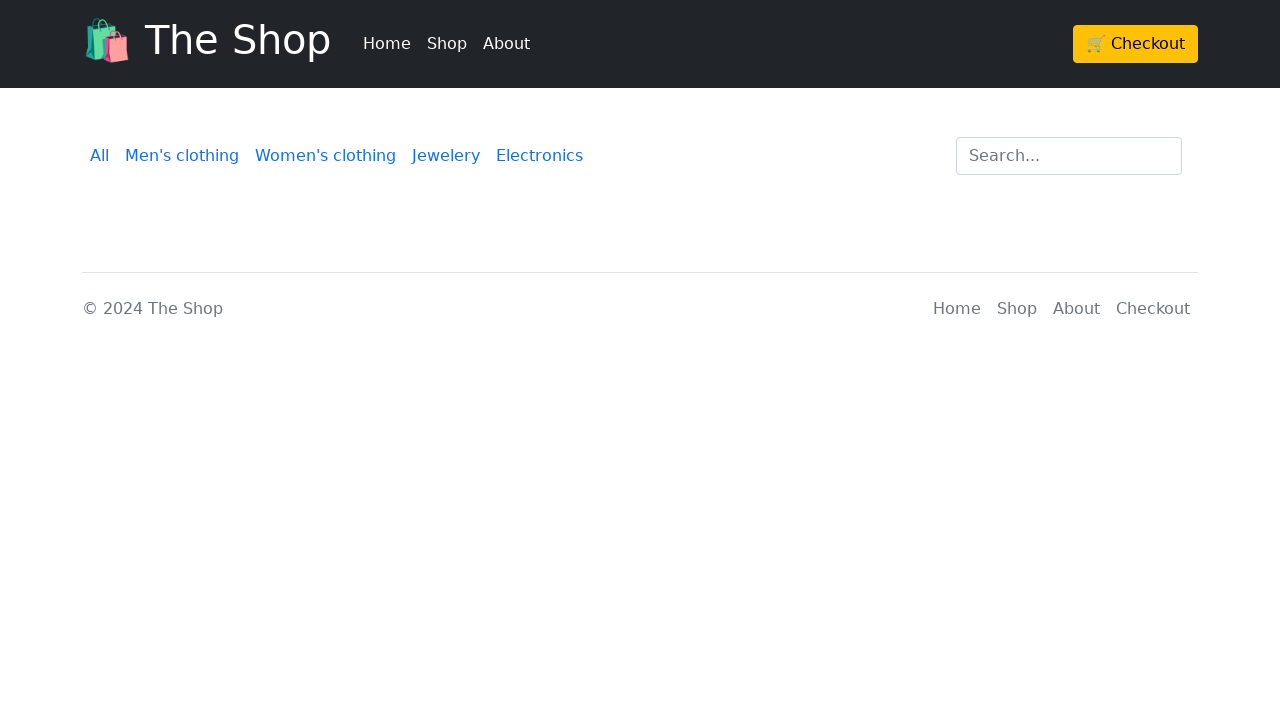

Verified navigation to products page
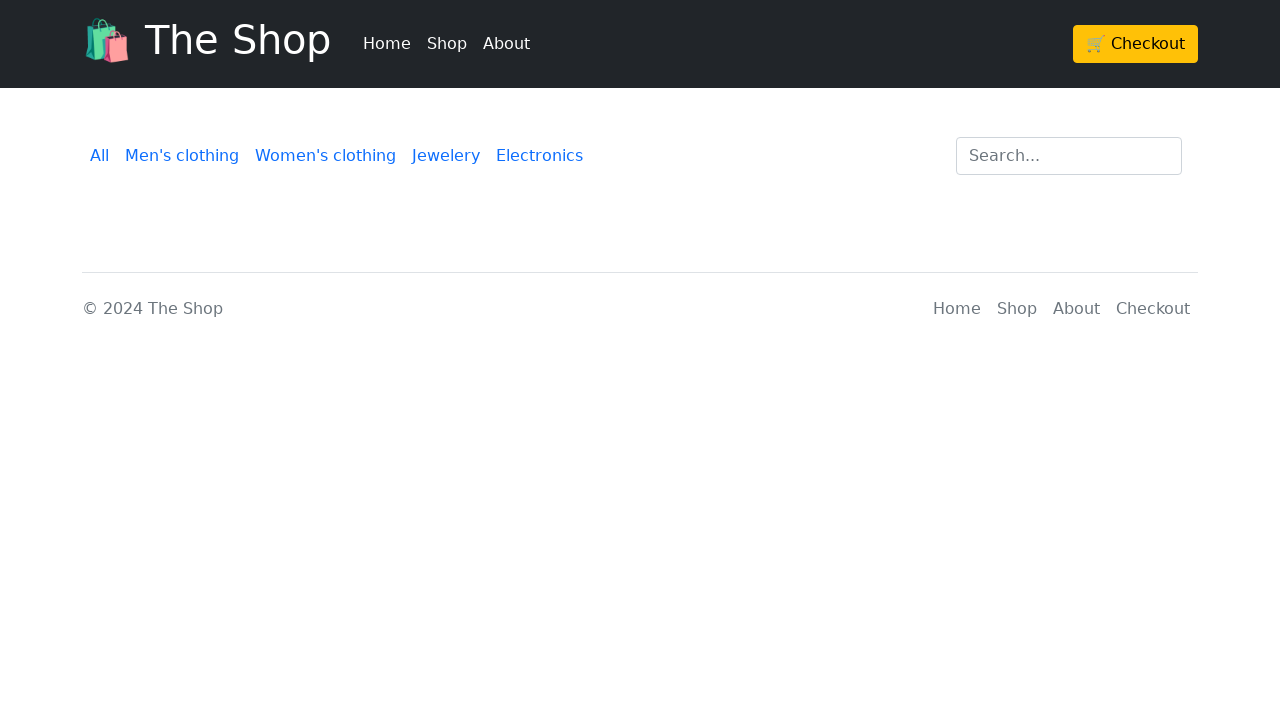

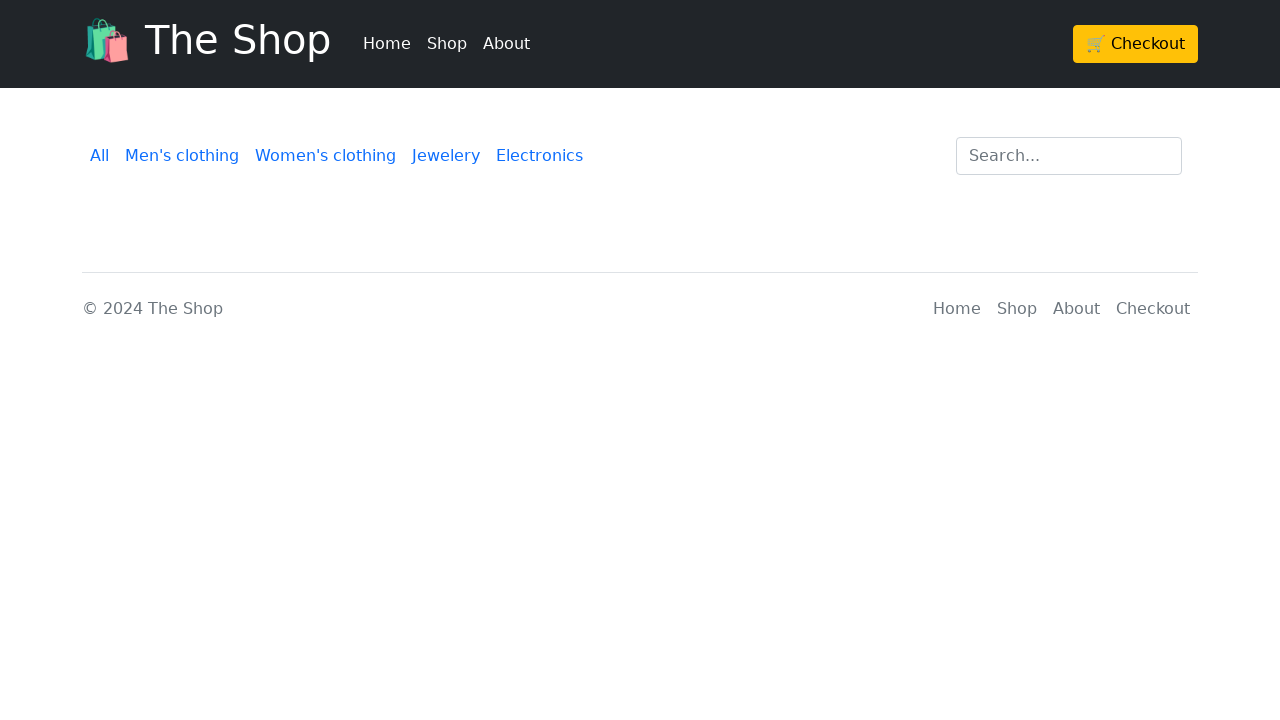